Tests keyboard key press functionality by sending the space key to an element and verifying the displayed result, then sending the left arrow key and verifying that result as well.

Starting URL: http://the-internet.herokuapp.com/key_presses

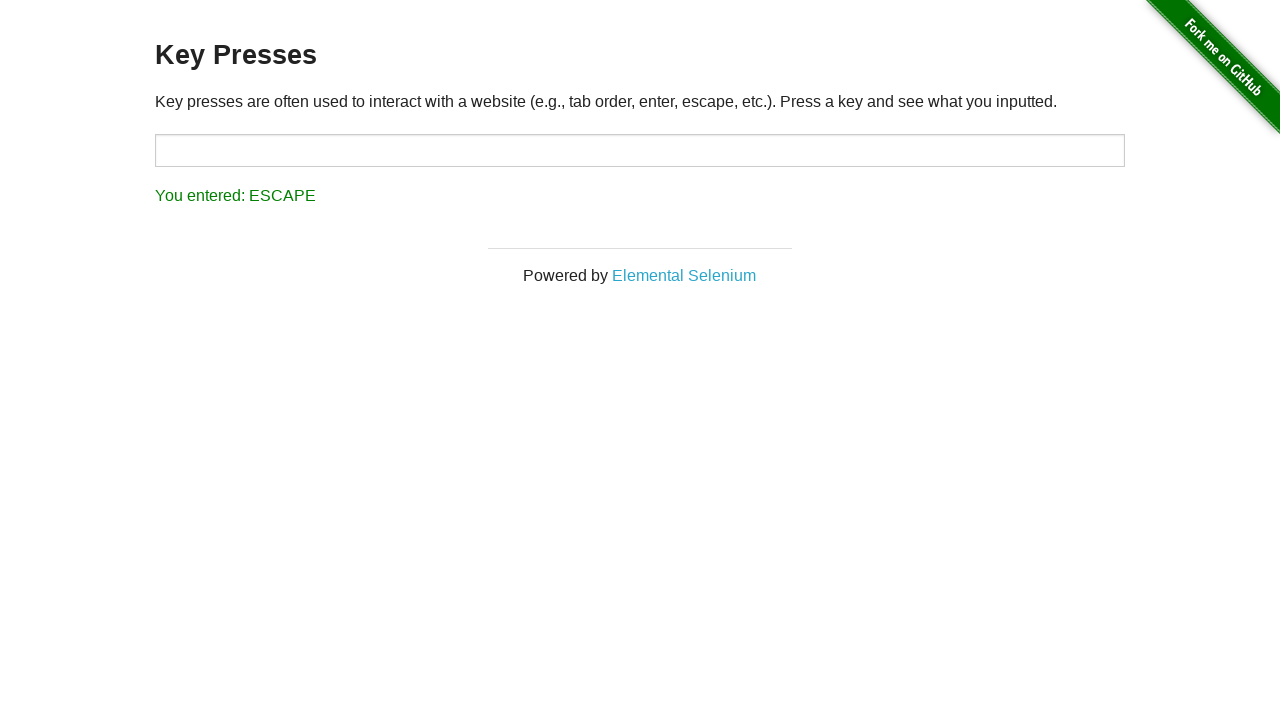

Pressed Space key on target element on #target
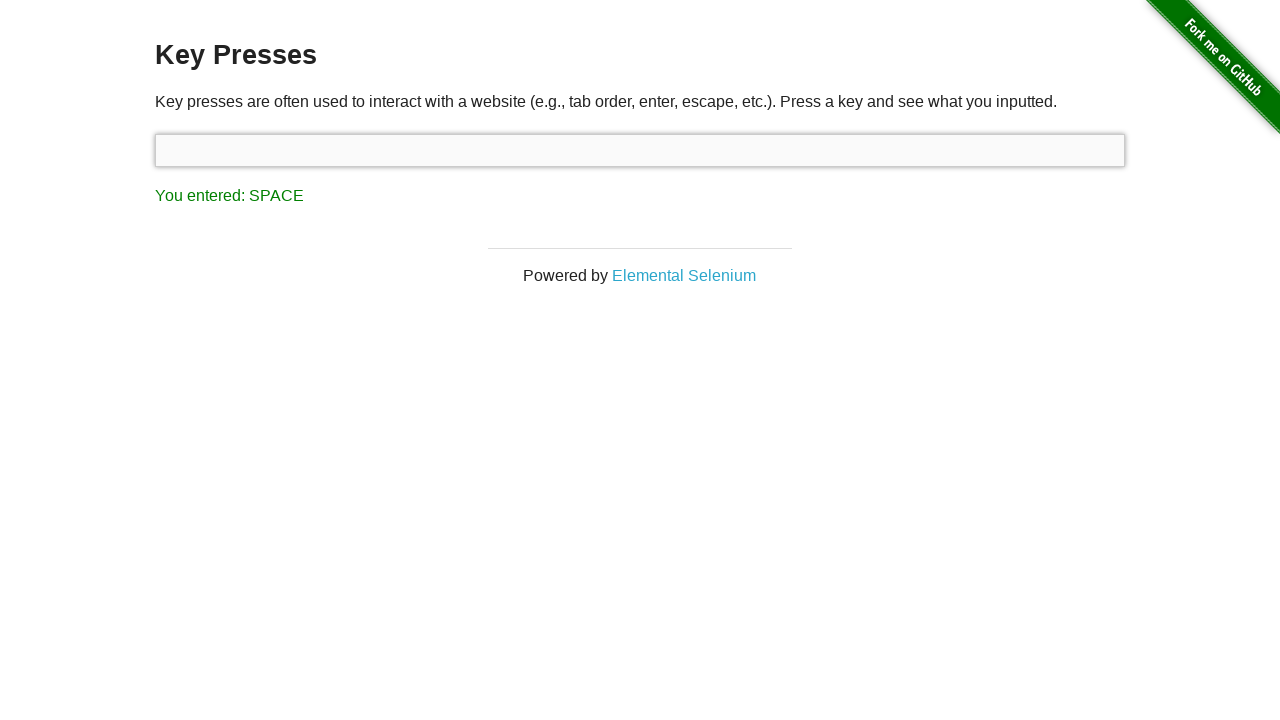

Result element appeared after Space key press
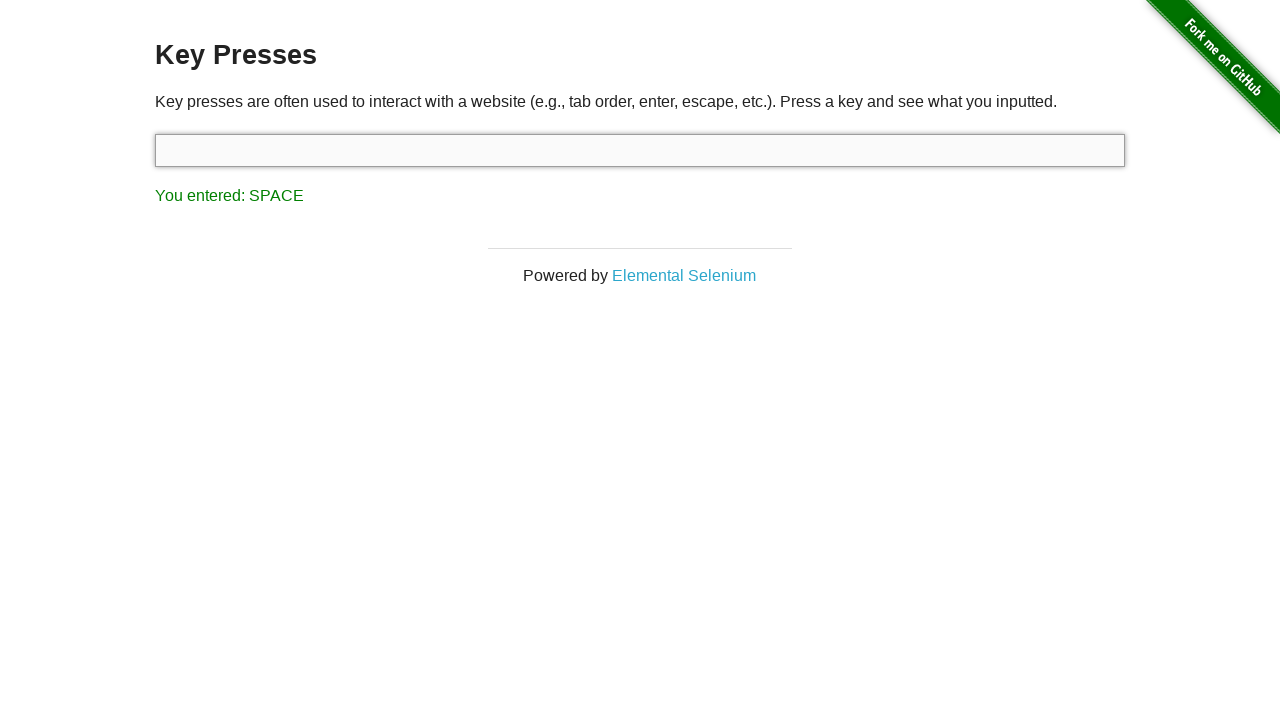

Retrieved result text content
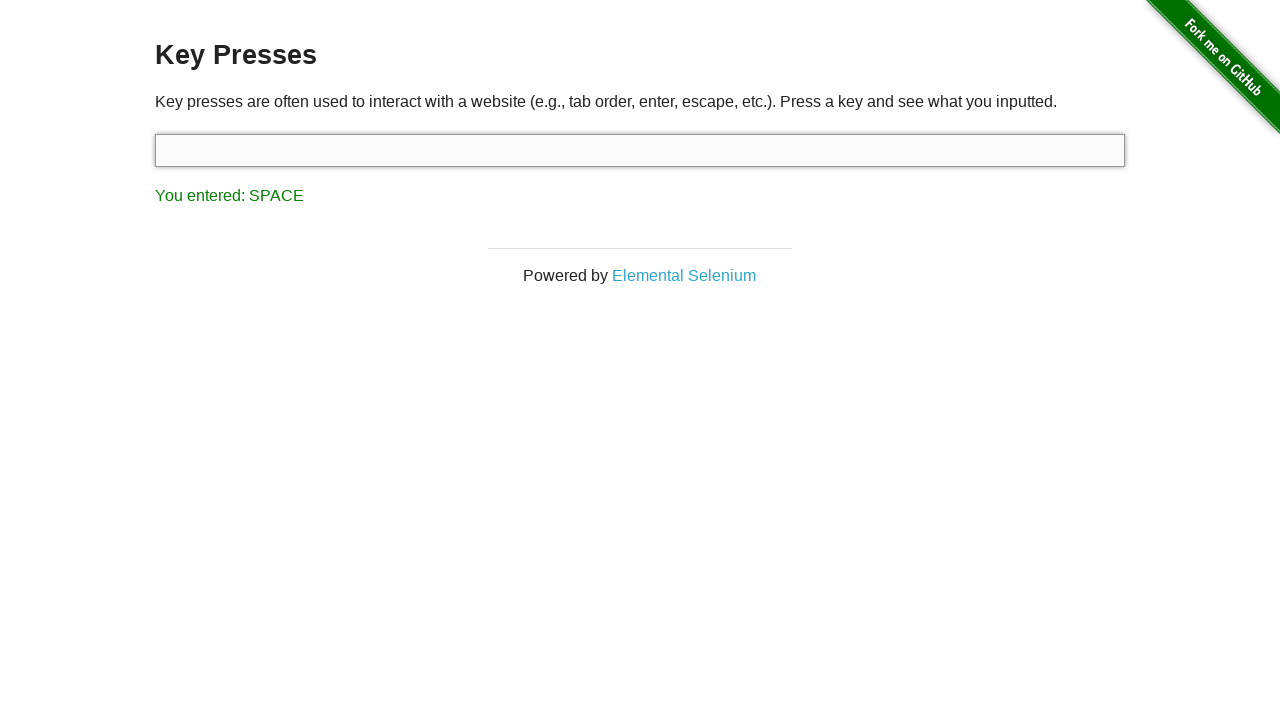

Verified result text shows 'You entered: SPACE'
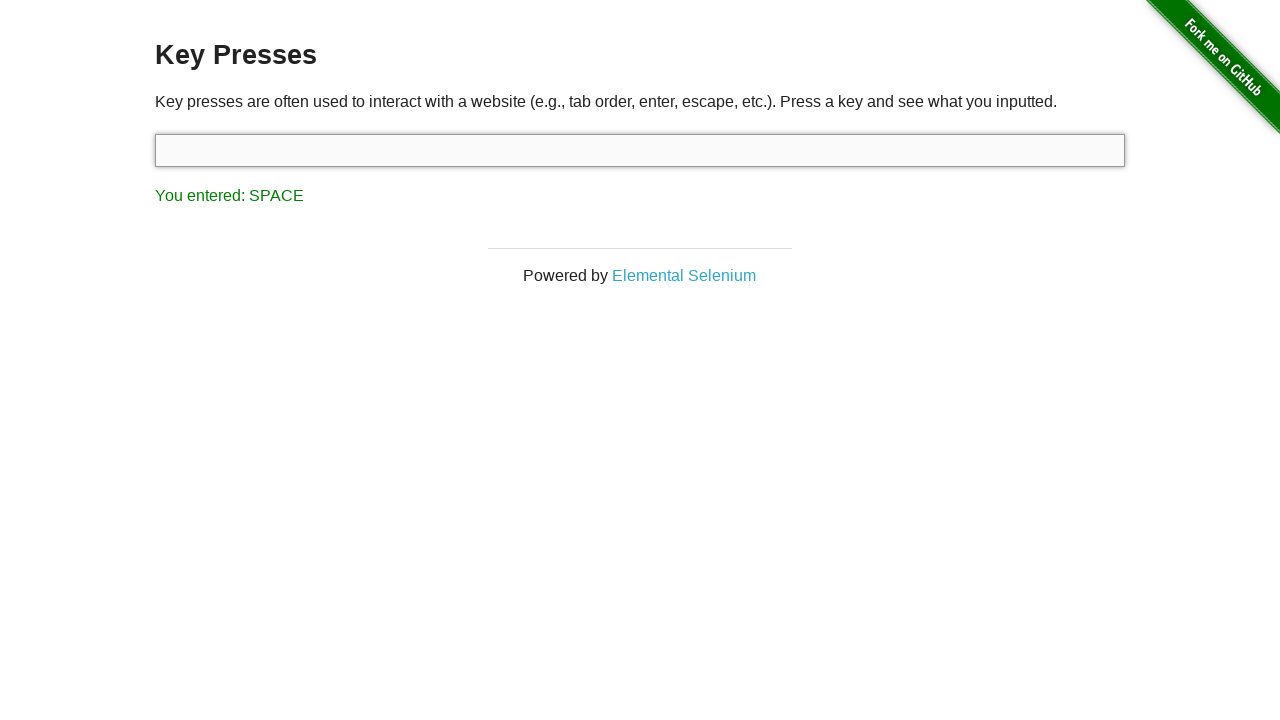

Pressed Left Arrow key
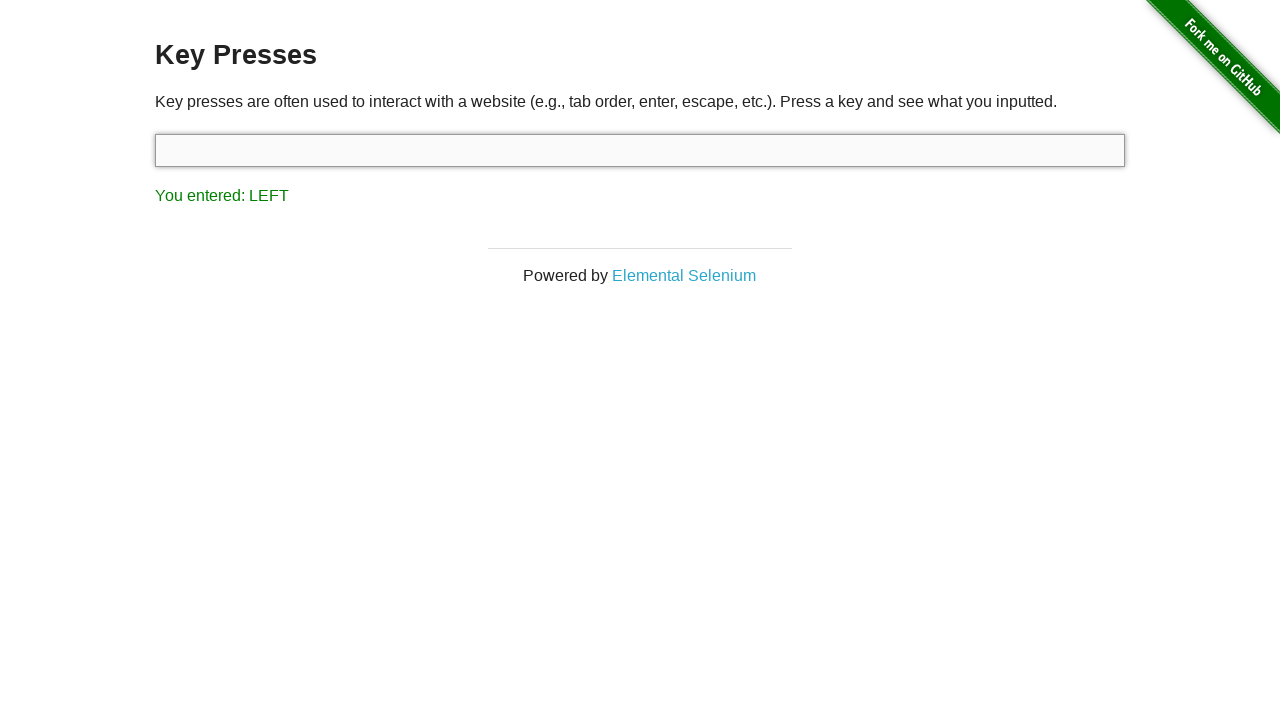

Retrieved result text content after Arrow Left key press
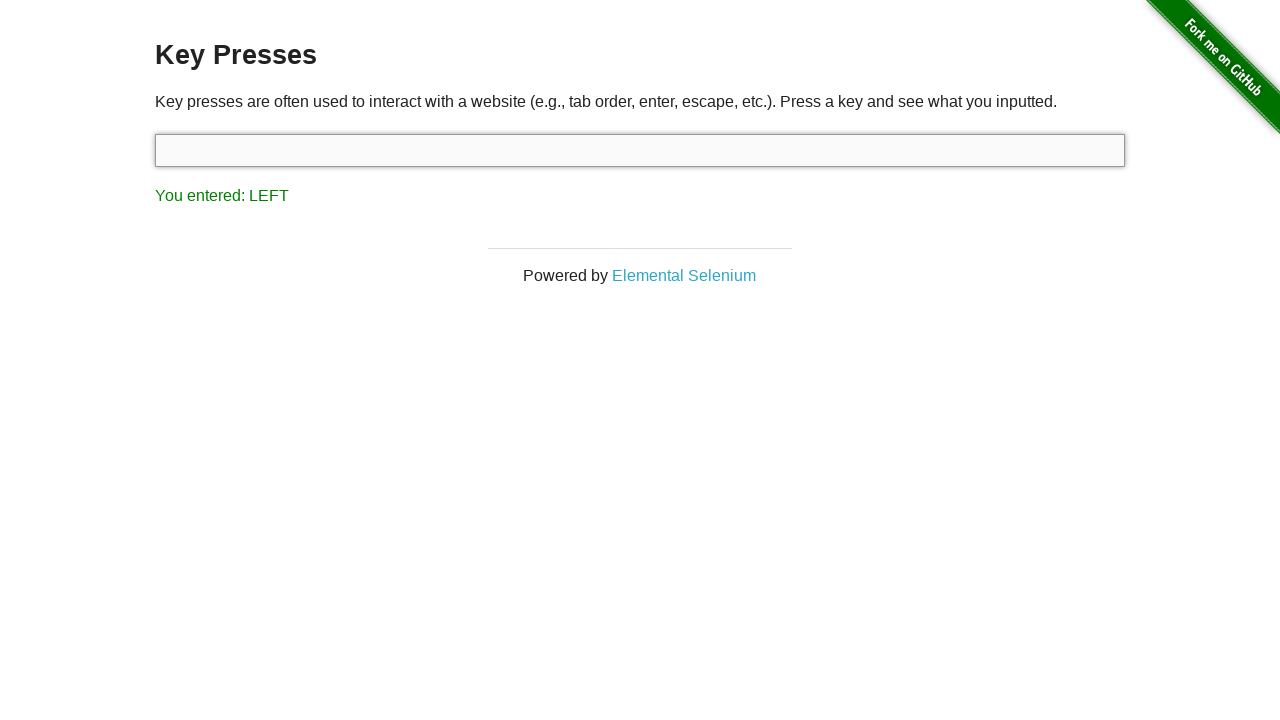

Verified result text shows 'You entered: LEFT'
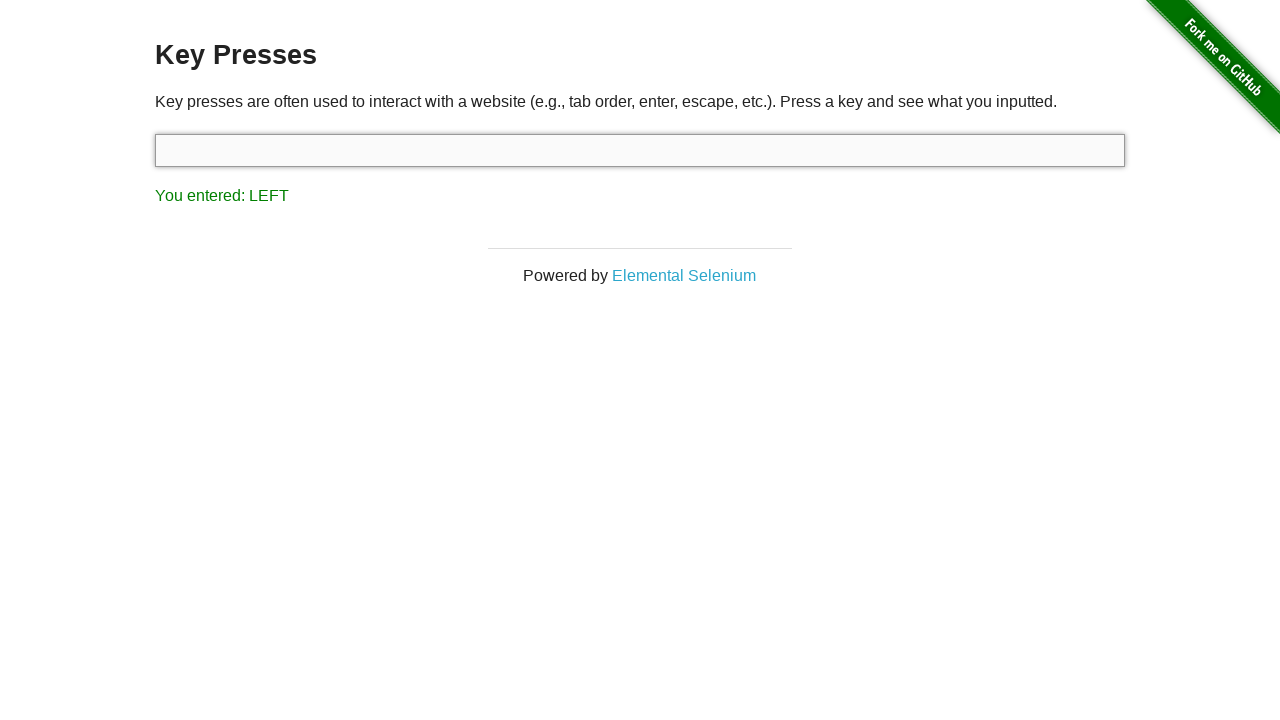

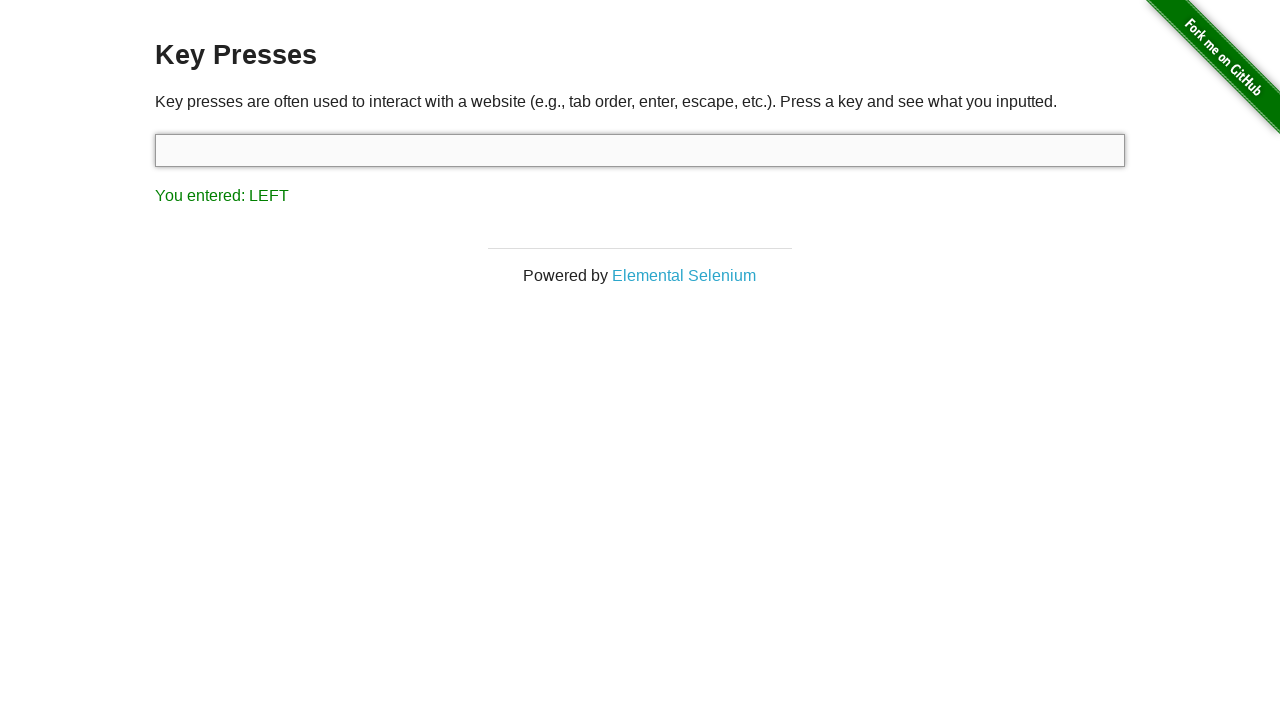